Tests that the visitorid cookie persists after performing a book search, verifying the cookie name remains the same but expiry date changes.

Starting URL: http://bookline.hu/

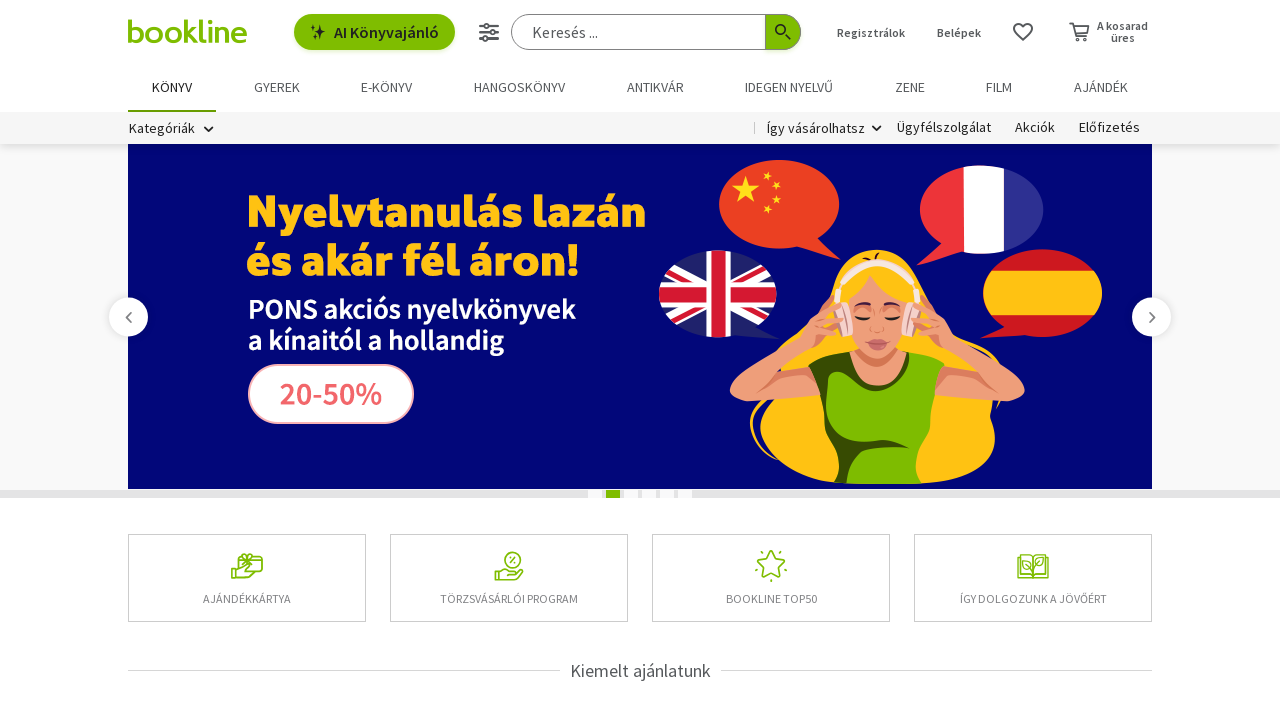

Retrieved initial cookies from context
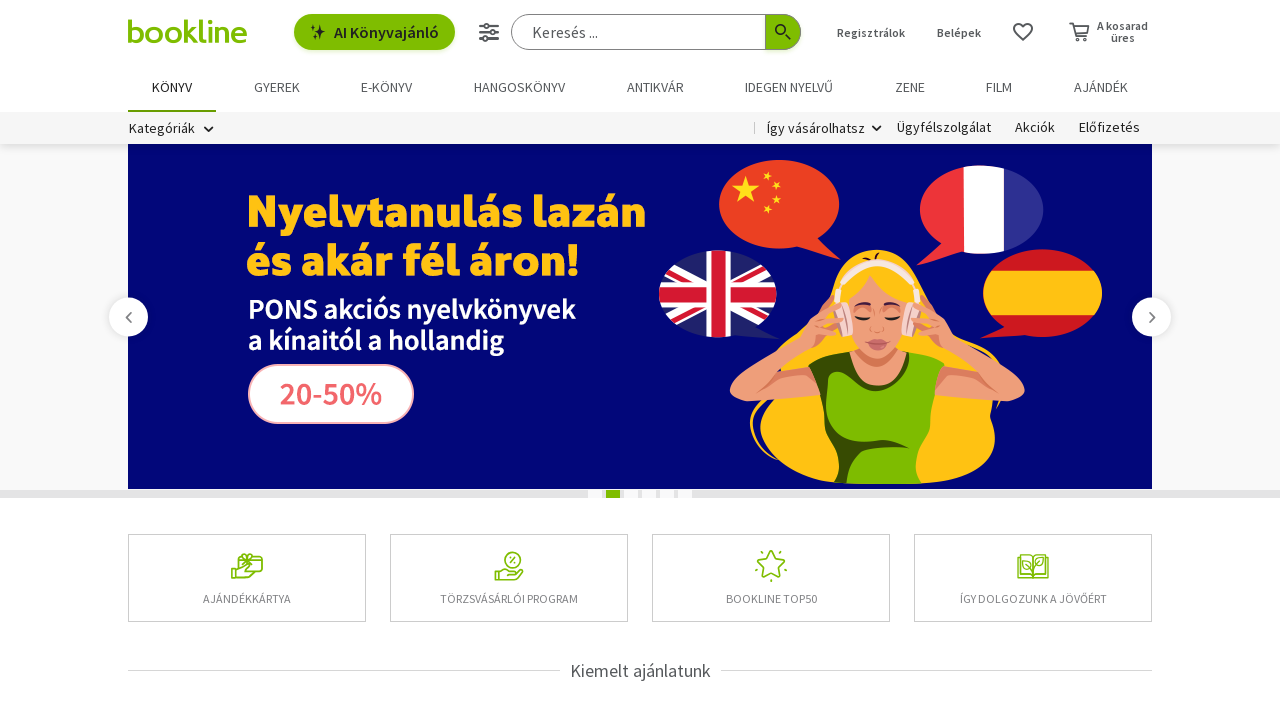

Extracted visitorid cookie from initial cookies
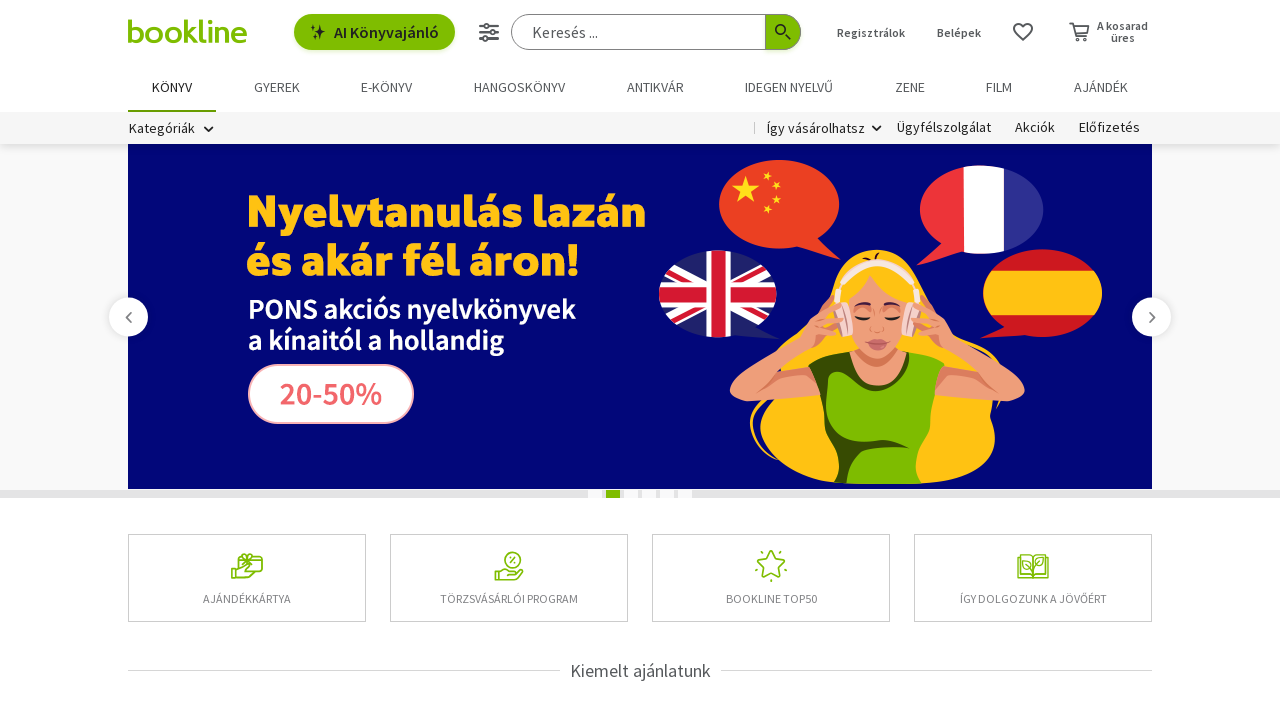

Verified visitorid cookie exists initially
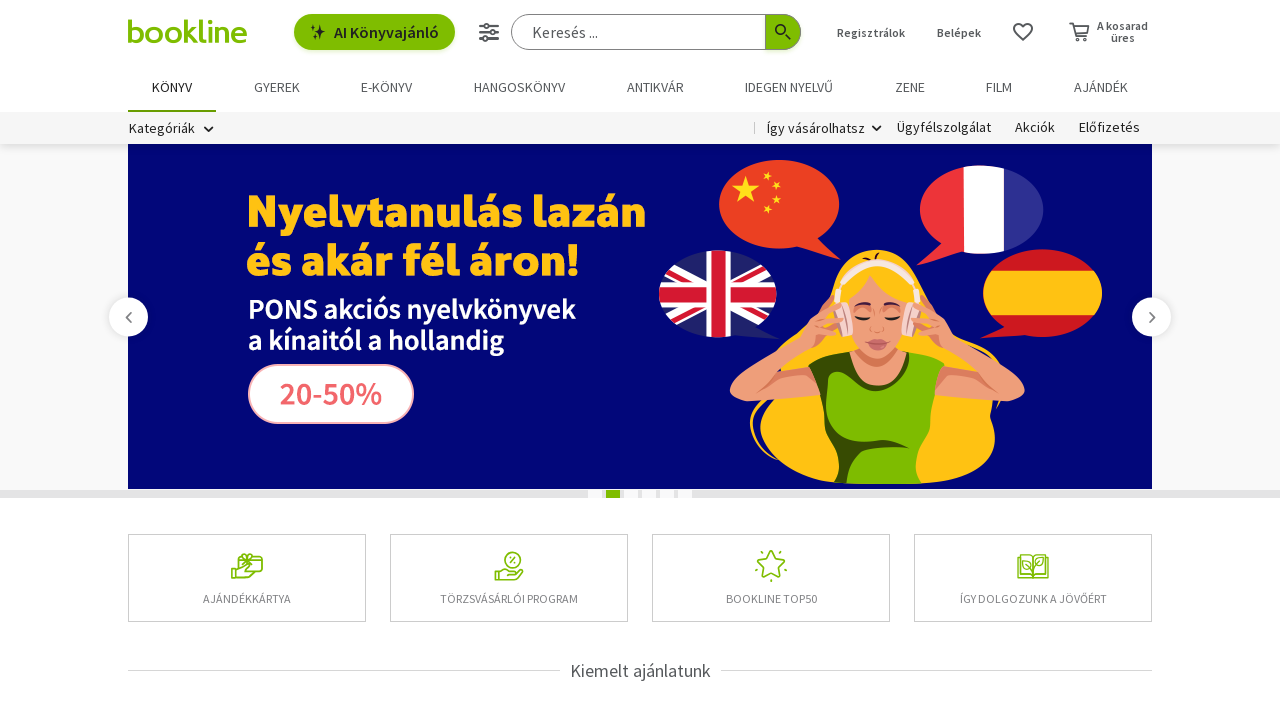

Stored initial visitorid cookie value
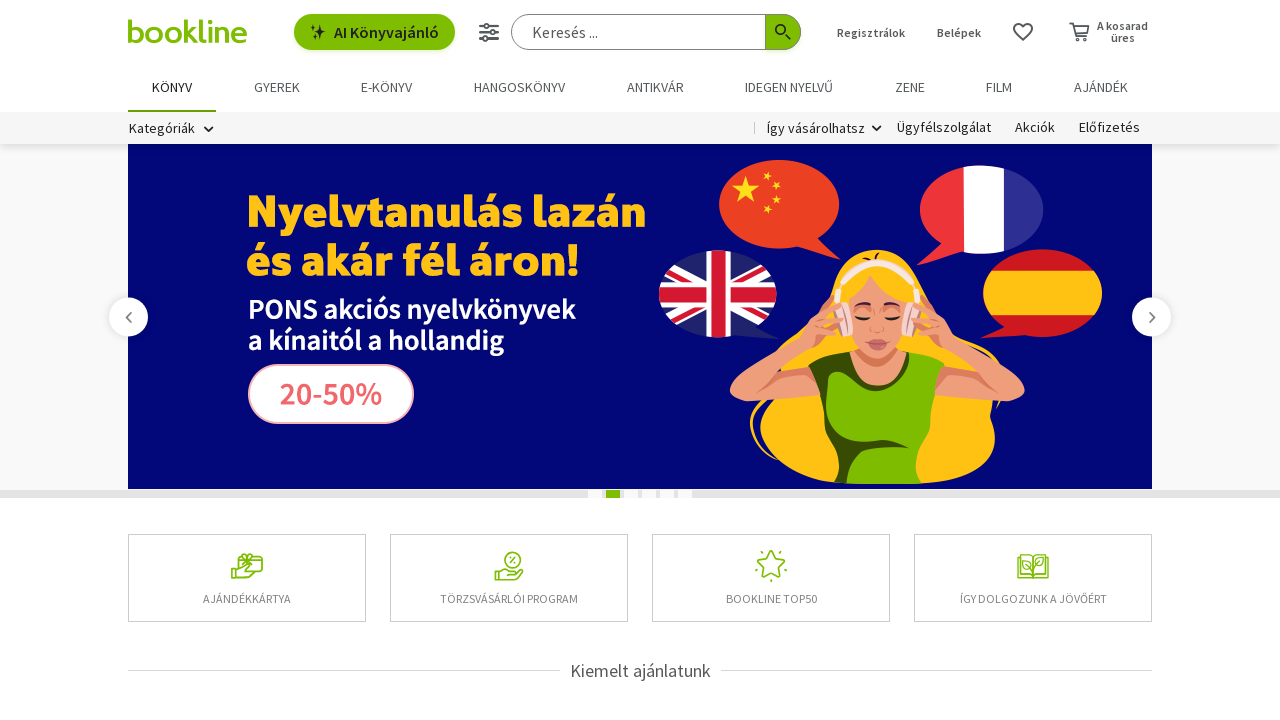

Stored initial visitorid cookie expiry date
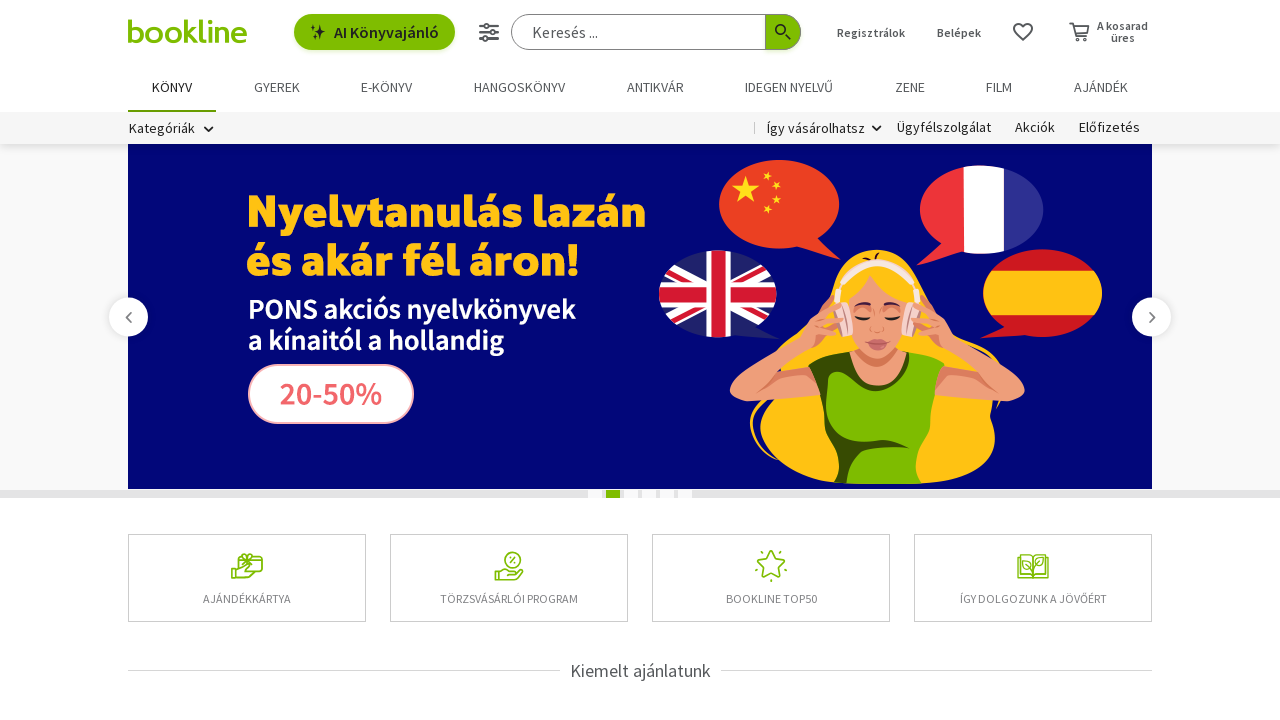

Filled search field with 'Szent Johanna Gimi' on input[name='searchfield']
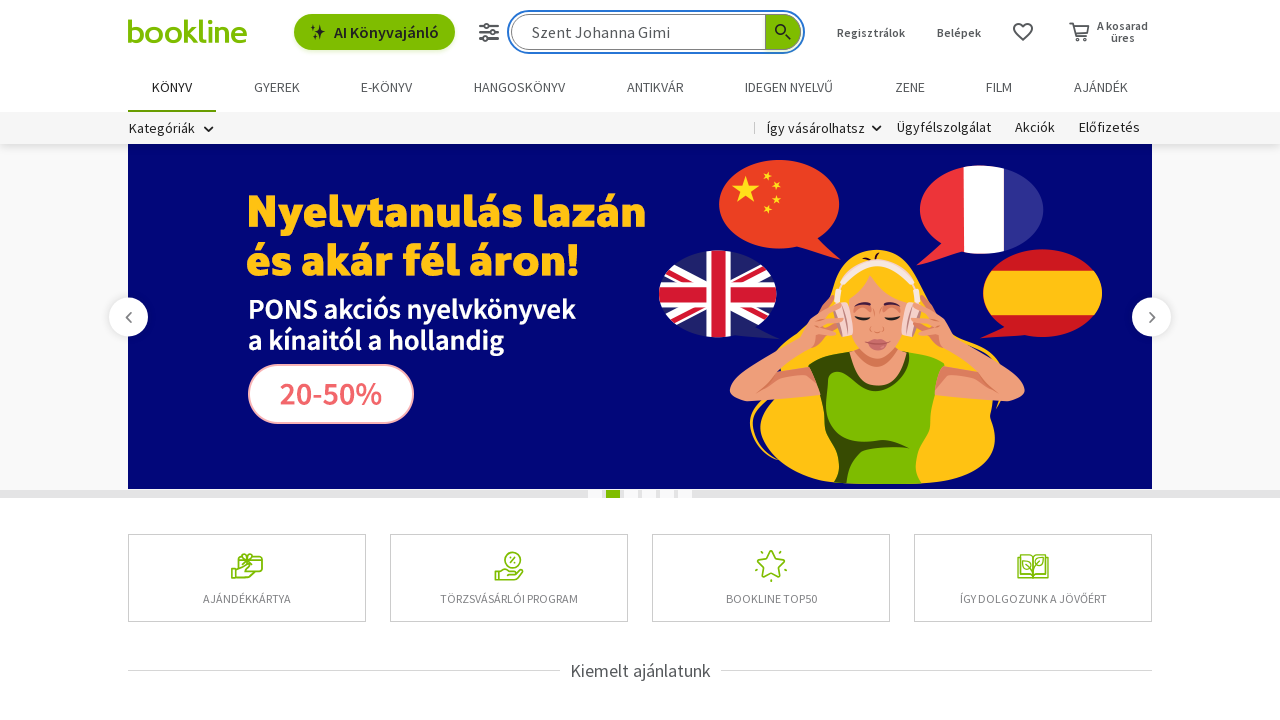

Pressed Enter to submit book search on input[name='searchfield']
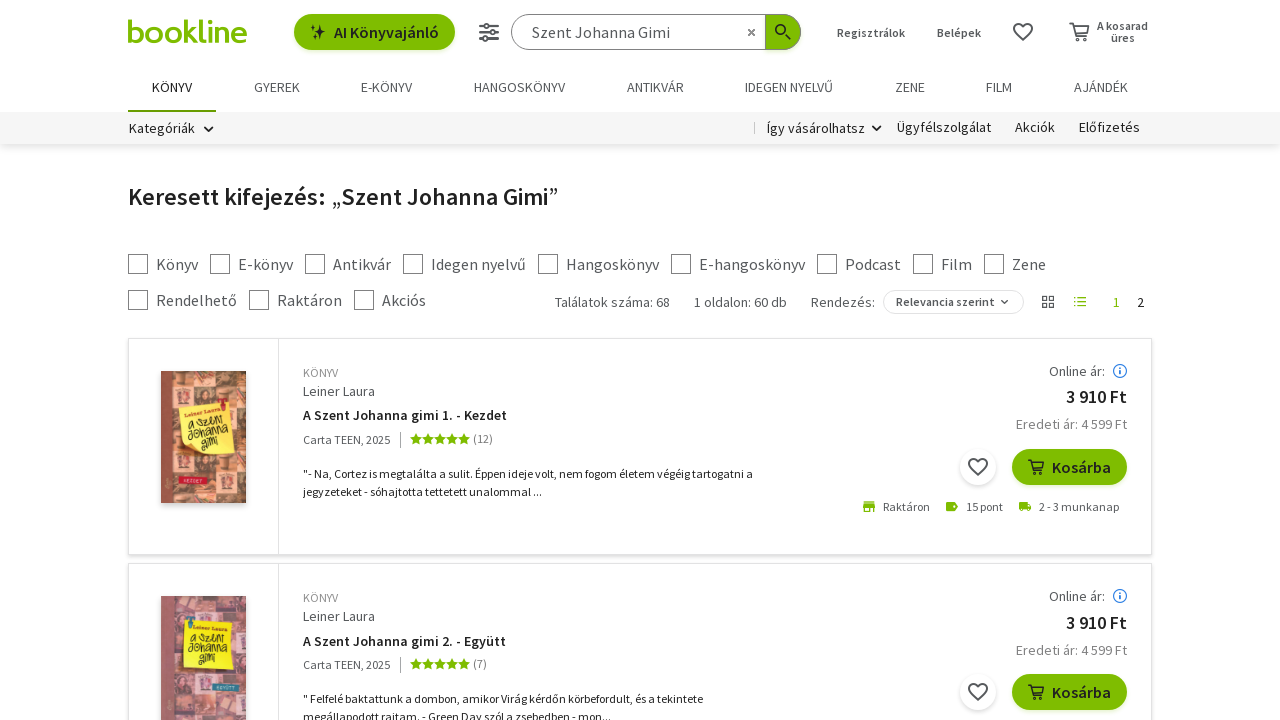

Waited for page to load after search (networkidle)
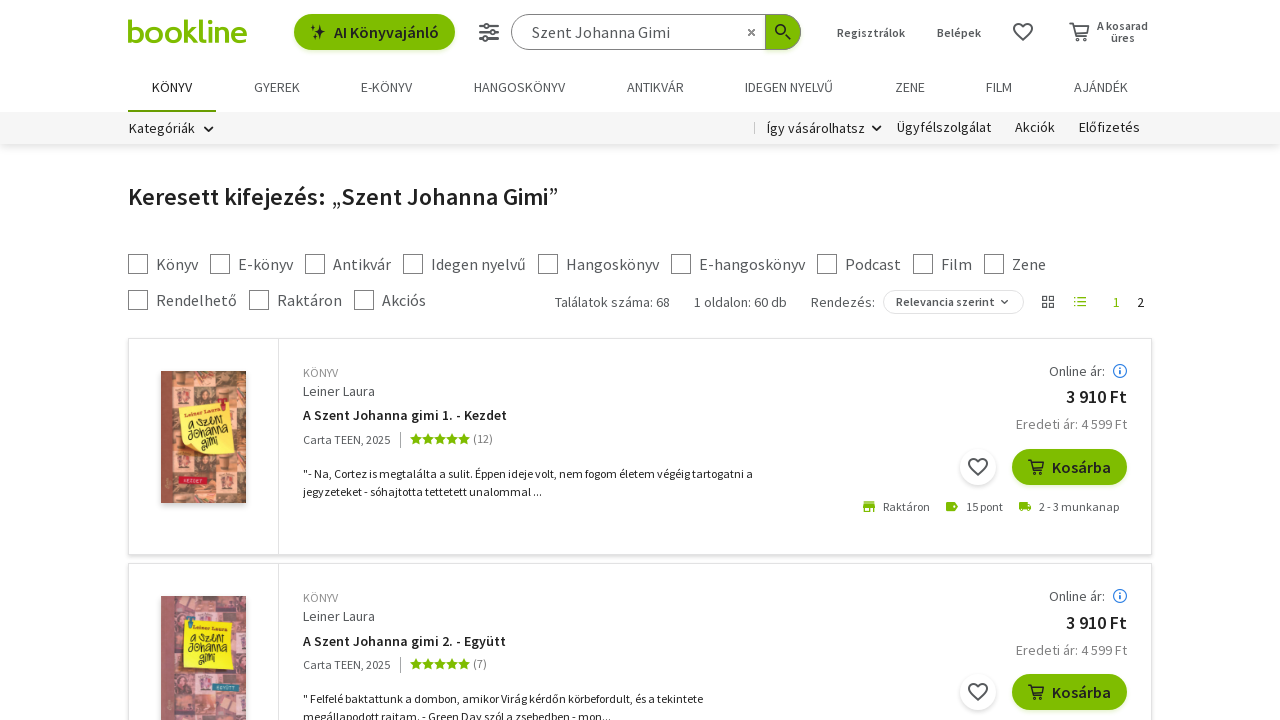

Retrieved updated cookies after search
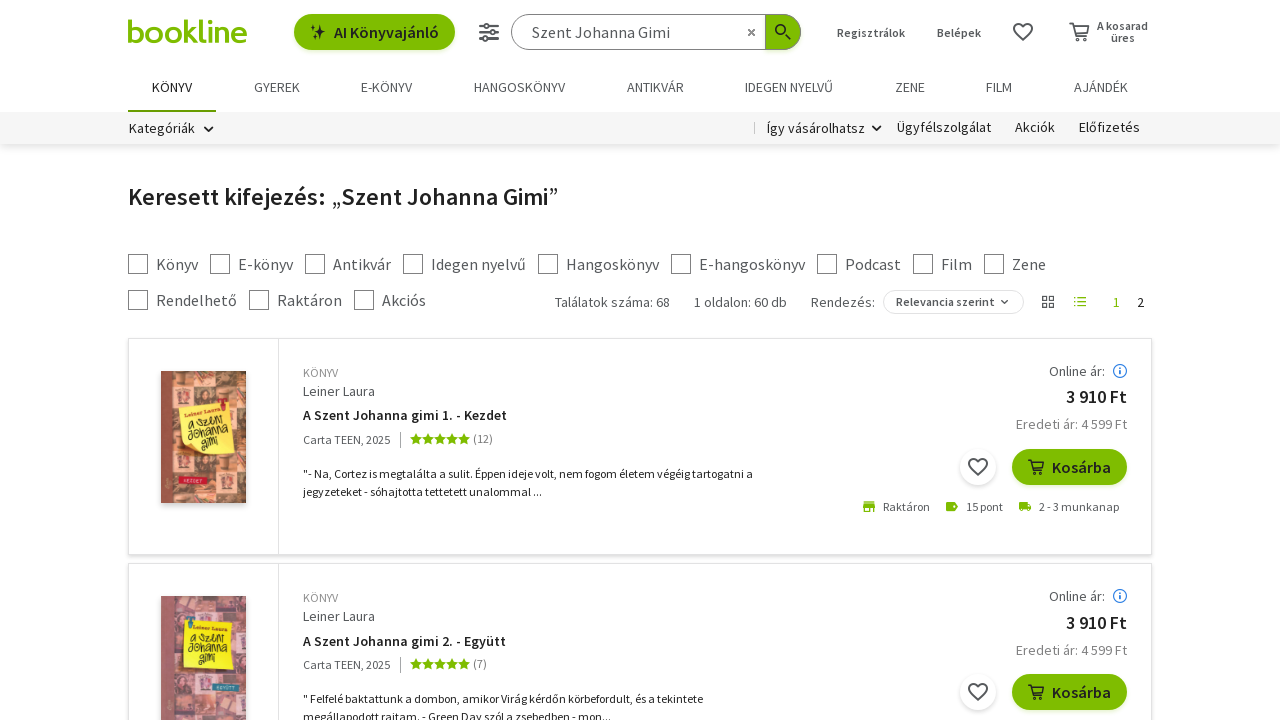

Extracted visitorid cookie from updated cookies
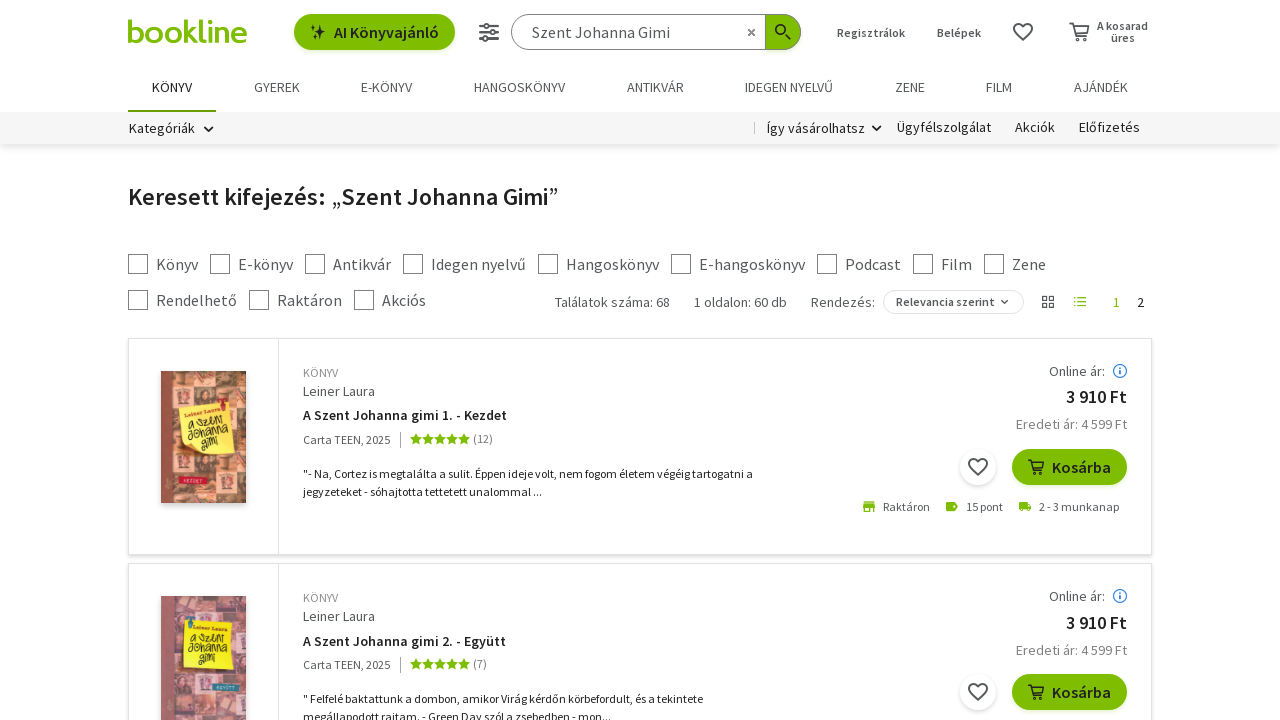

Verified visitorid cookie still exists after search
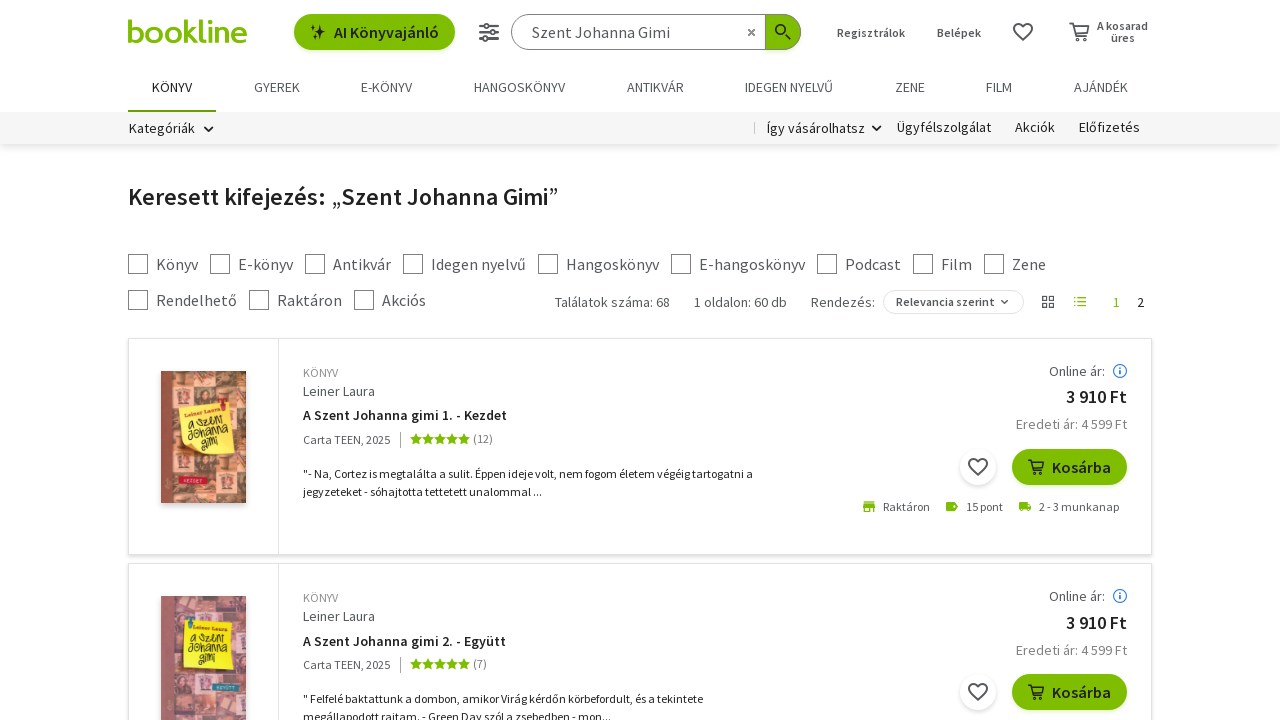

Verified visitorid cookie name remained the same after search
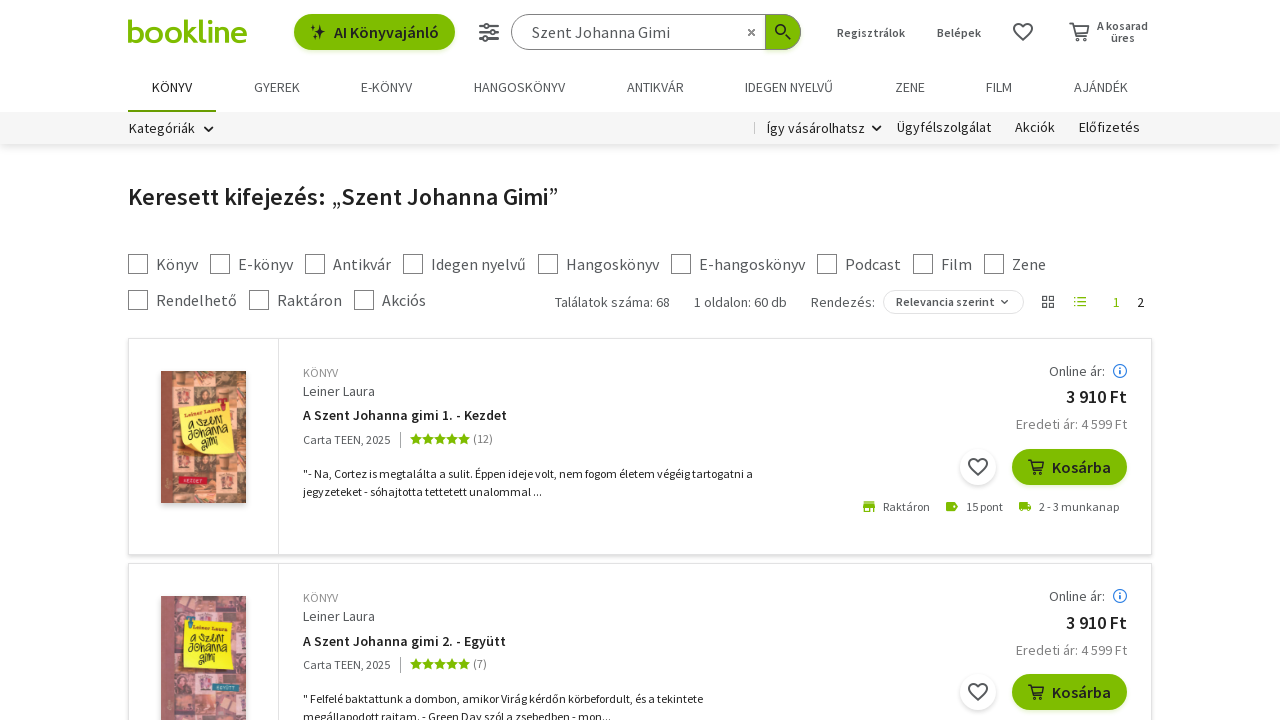

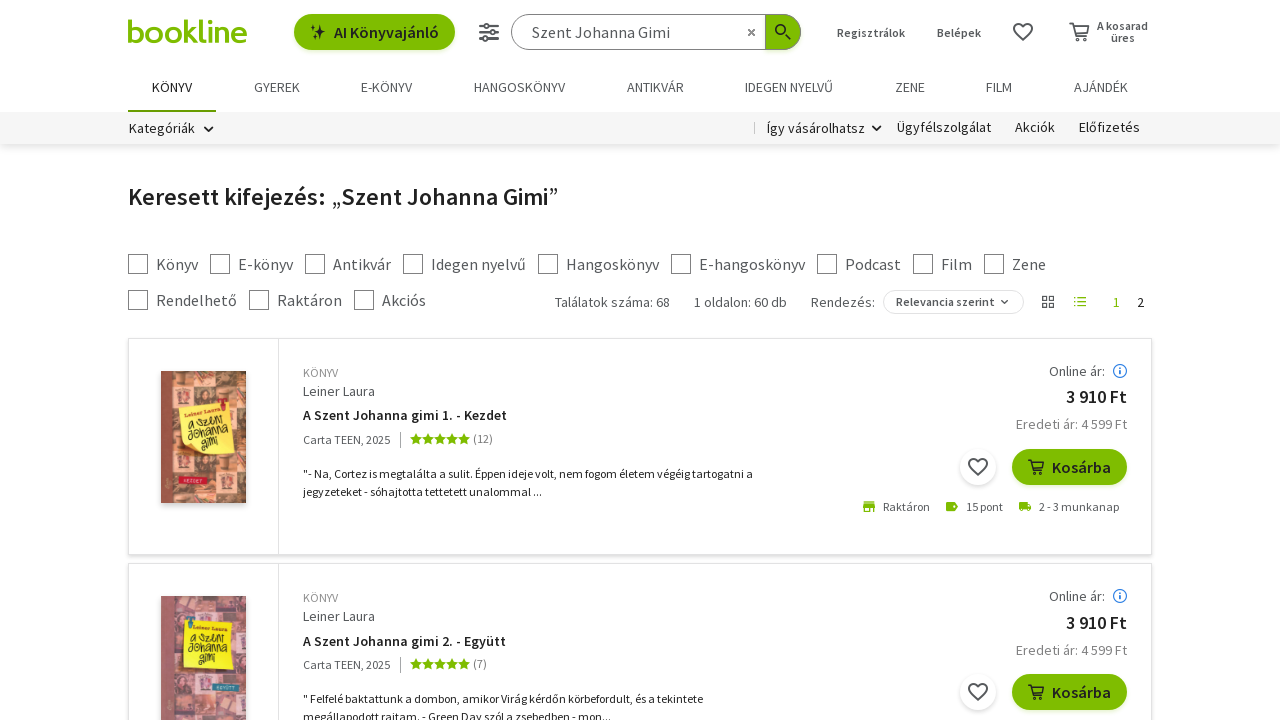